Tests the search functionality on Bluestone jewelry website by searching for "rings", applying a price filter (selecting 18K option), and waiting for filtered results to load.

Starting URL: https://www.bluestone.com/

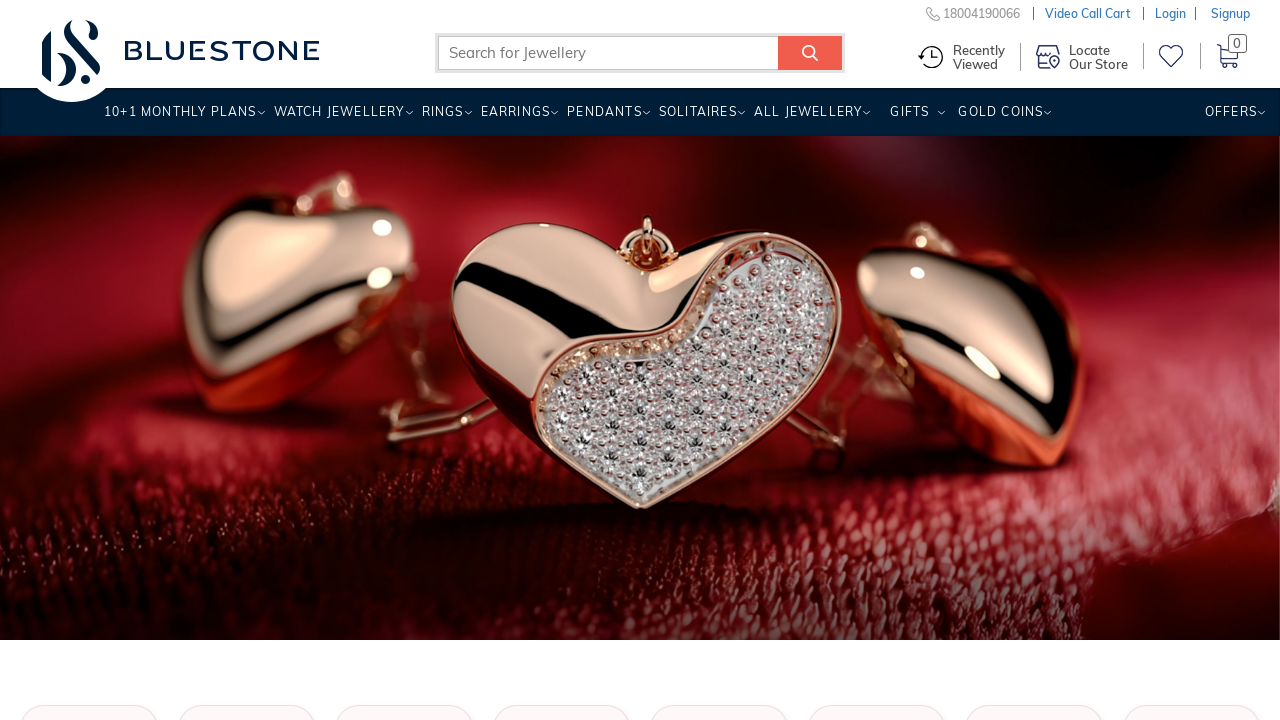

Filled search field with 'rings' on input#search_query_top_elastic_search
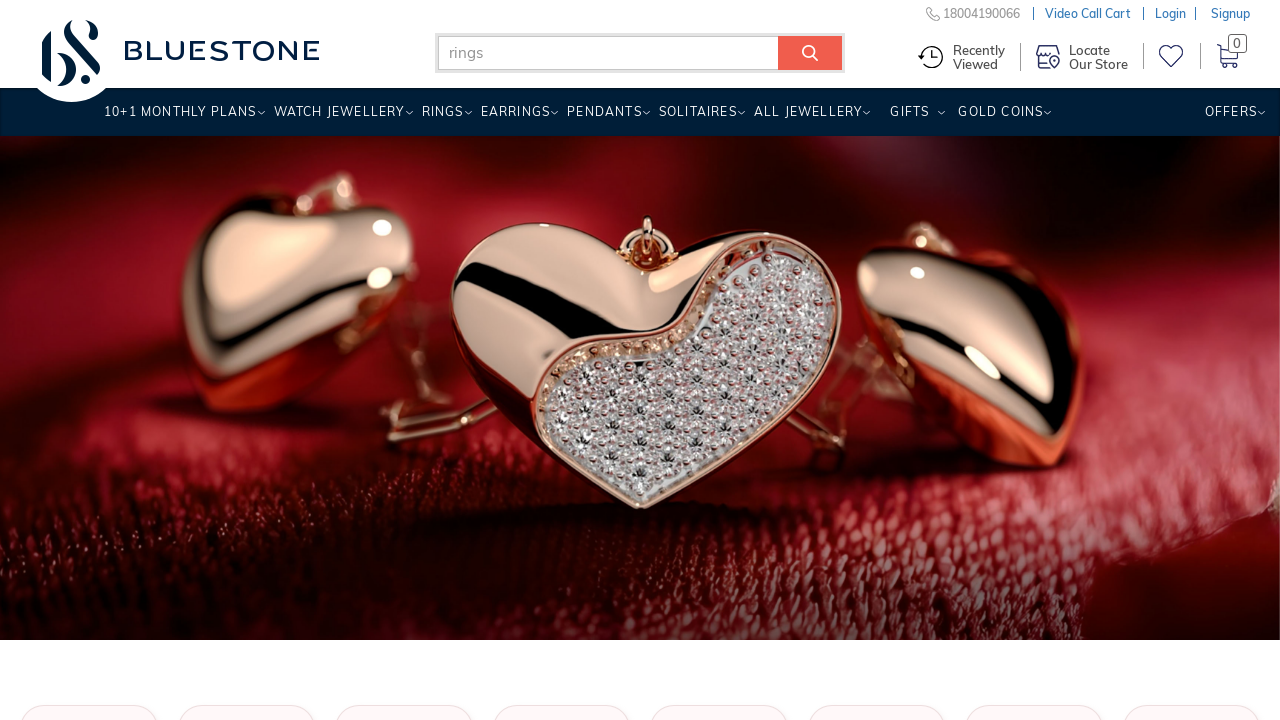

Pressed Enter to submit search for rings on input#search_query_top_elastic_search
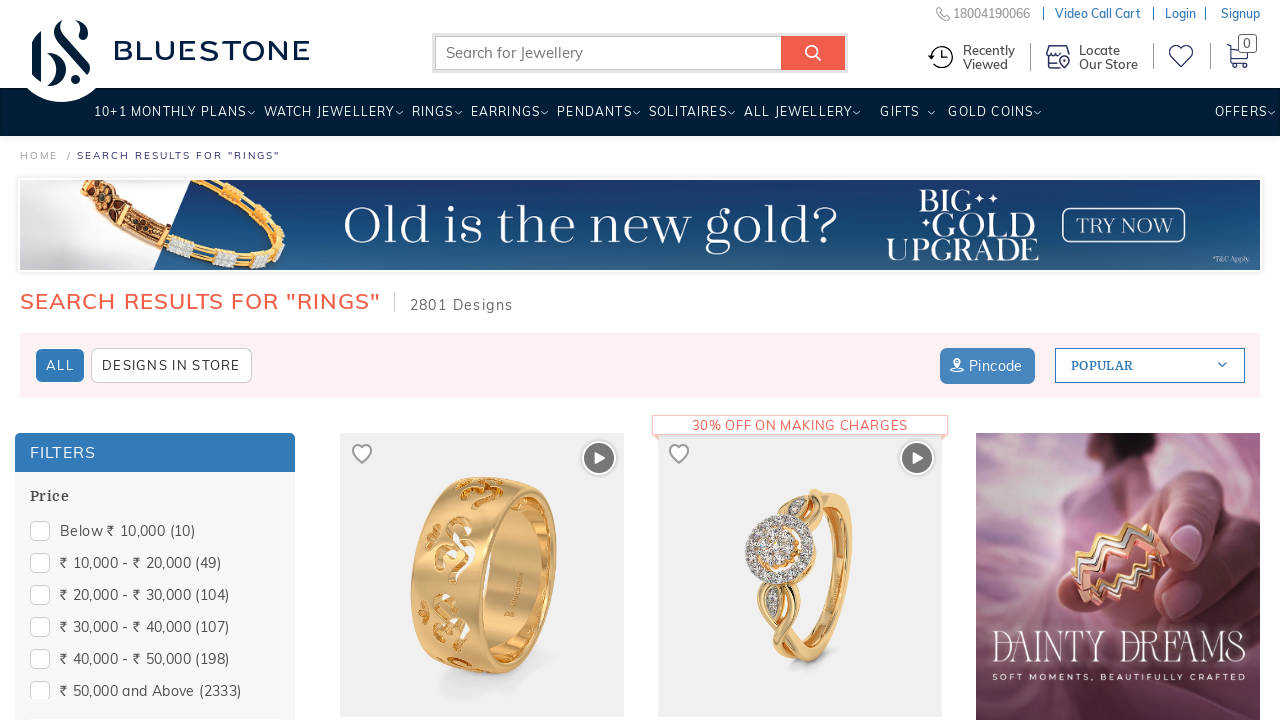

Price filter section loaded
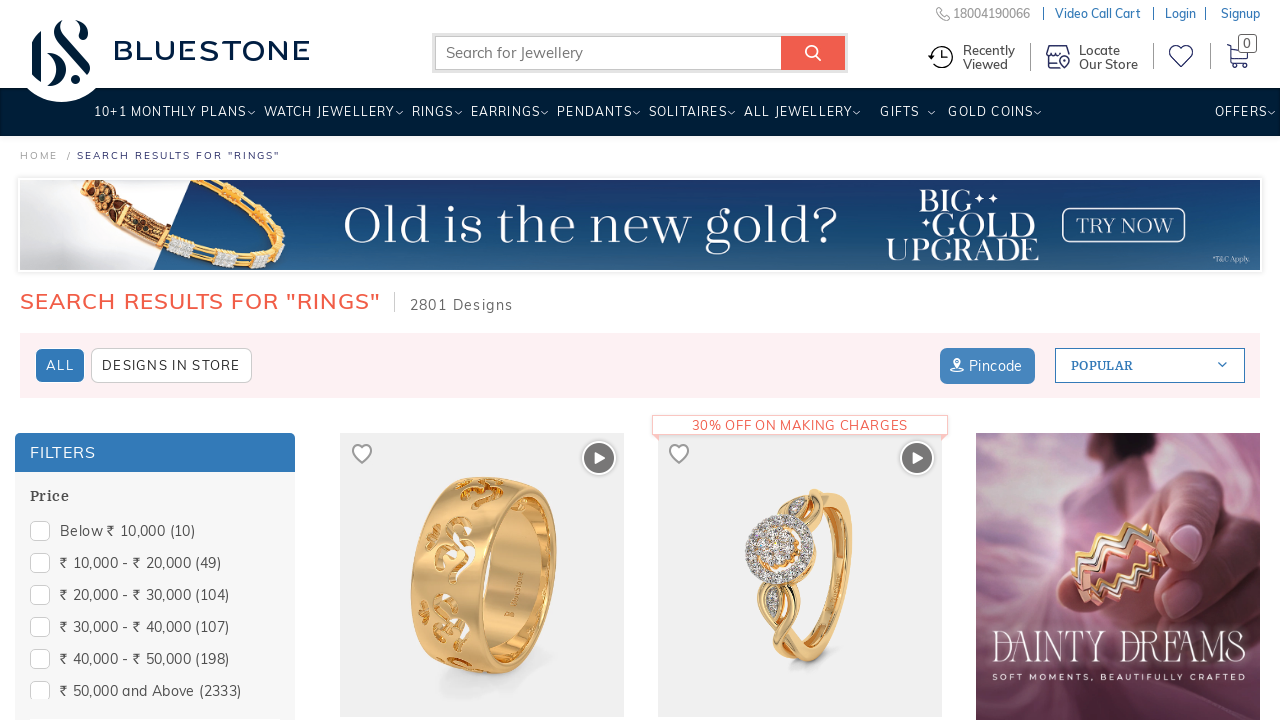

Hovered over price filter section at (155, 593) on xpath=//section[@id='Price-form']
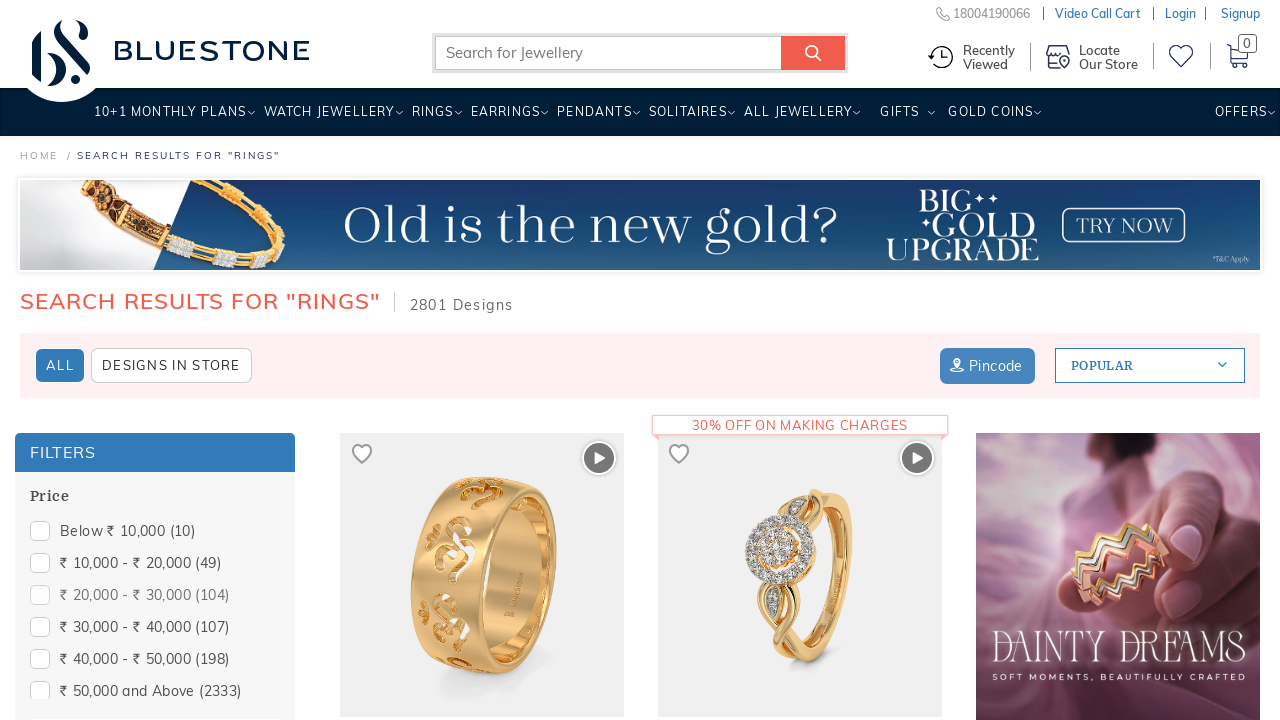

Clicked on 18K price filter option at (155, 445) on xpath=//span[contains(.,'18')]
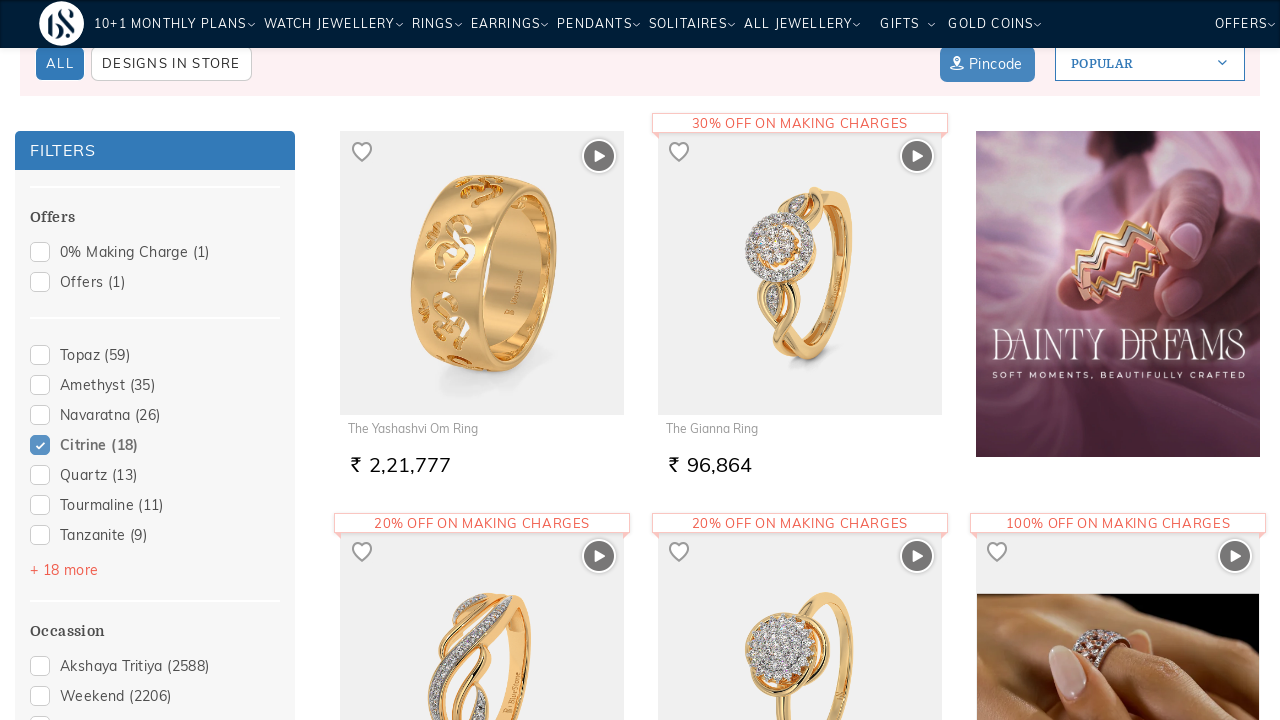

Filtered search results loaded with 18K price filter applied
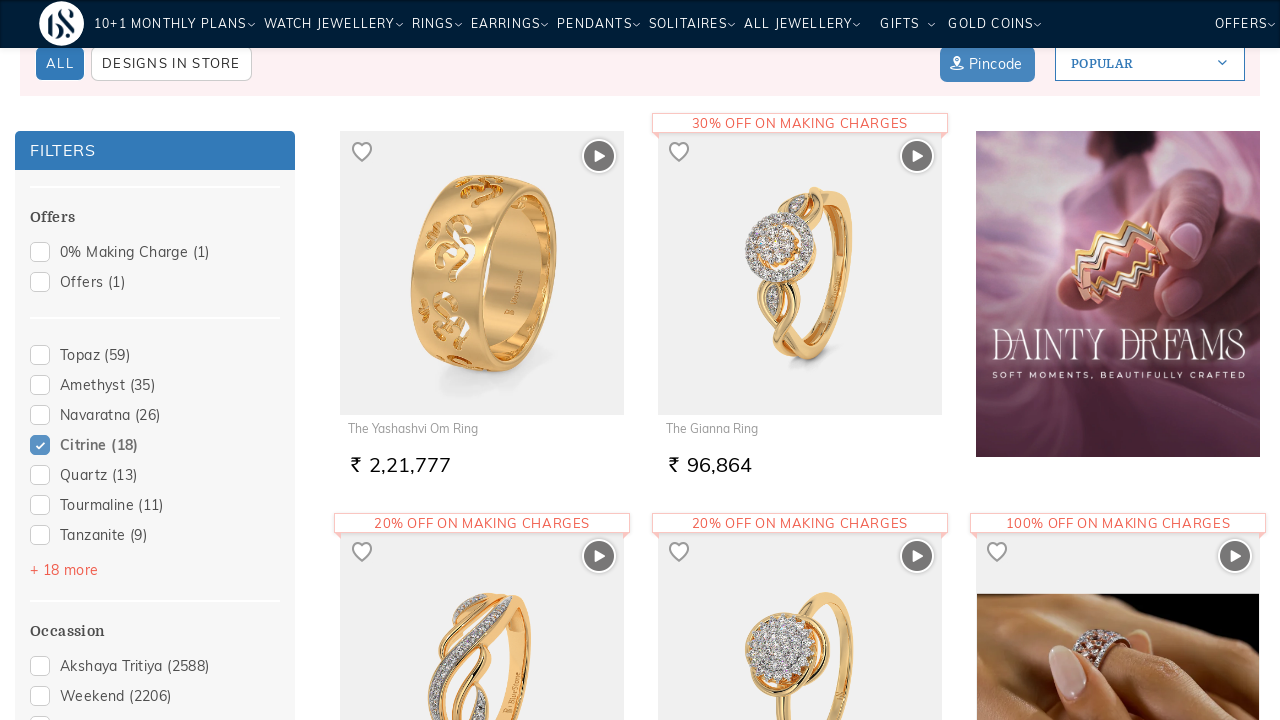

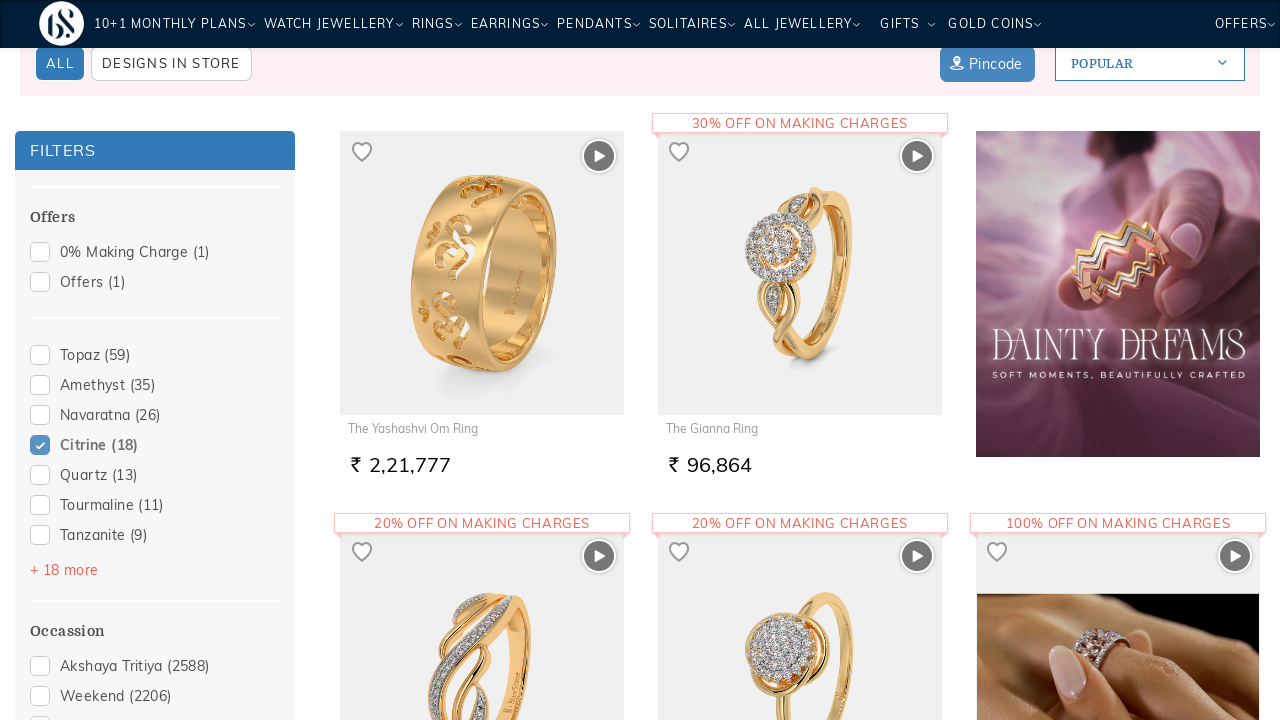